Navigates to daringfireball.net, retrieves page title, URL, and page source information, then refreshes the page to verify browser commands work correctly.

Starting URL: http://daringfireball.net/

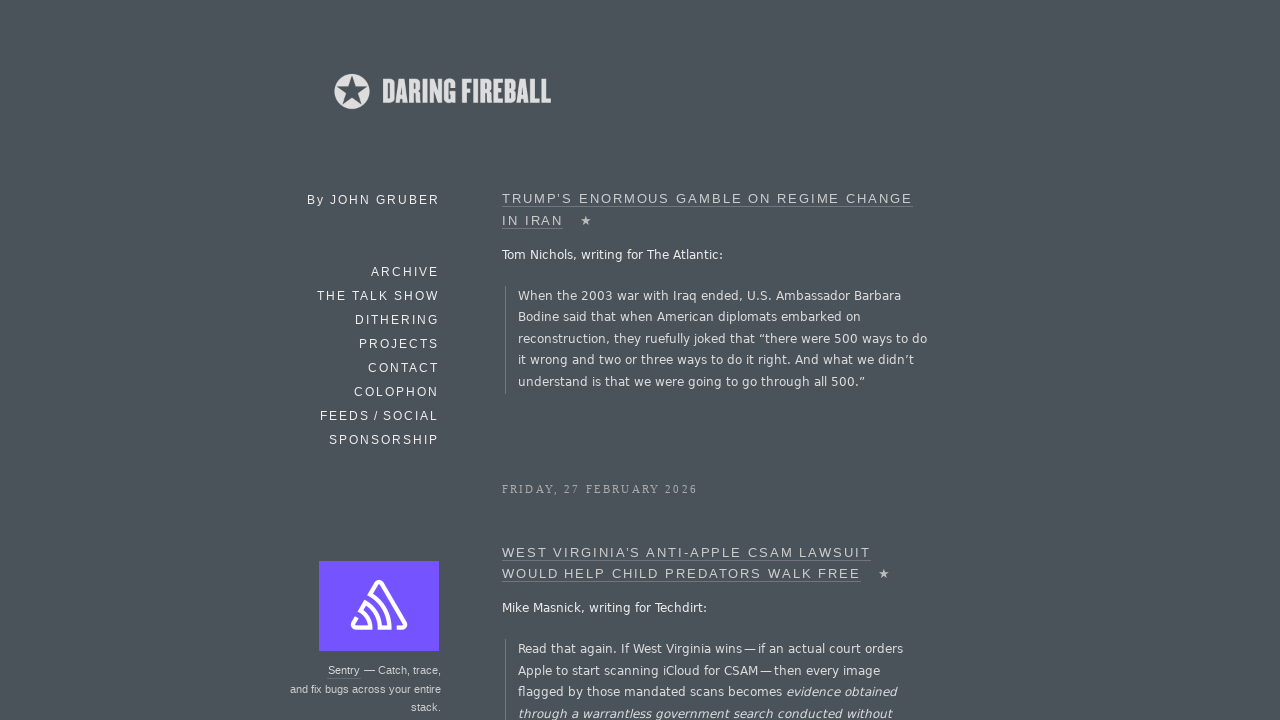

Retrieved page title
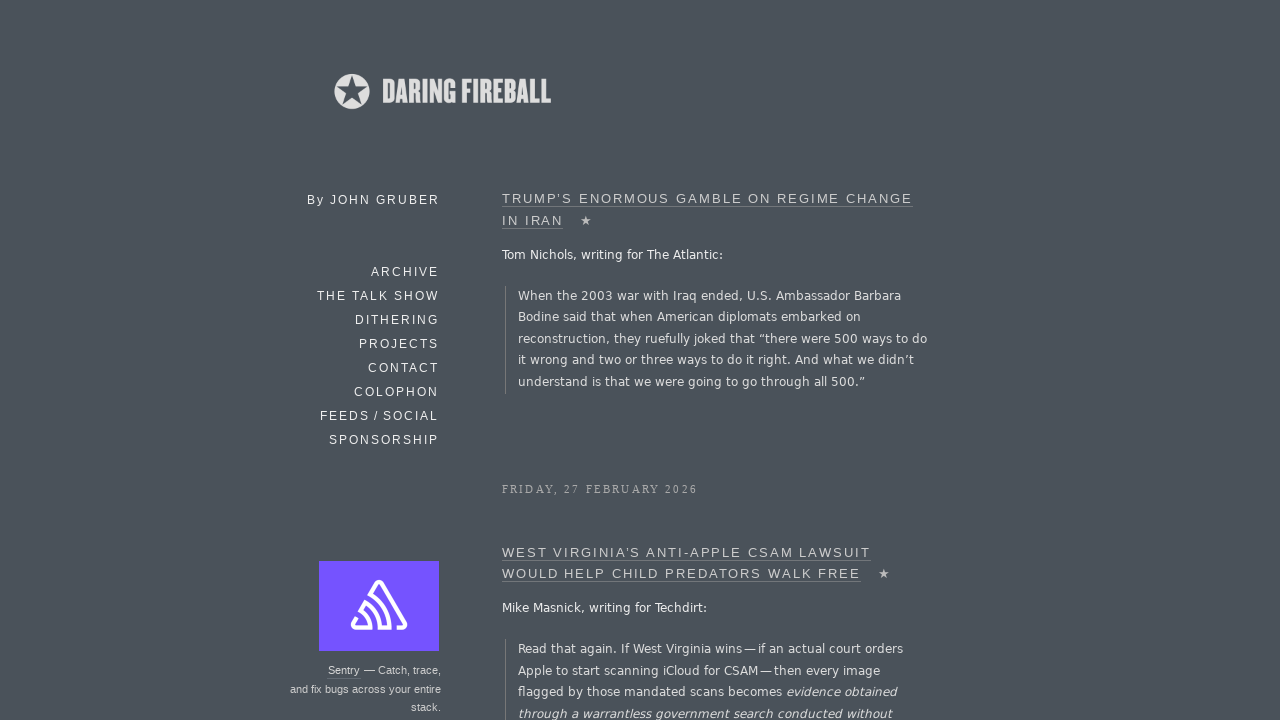

Calculated page title length
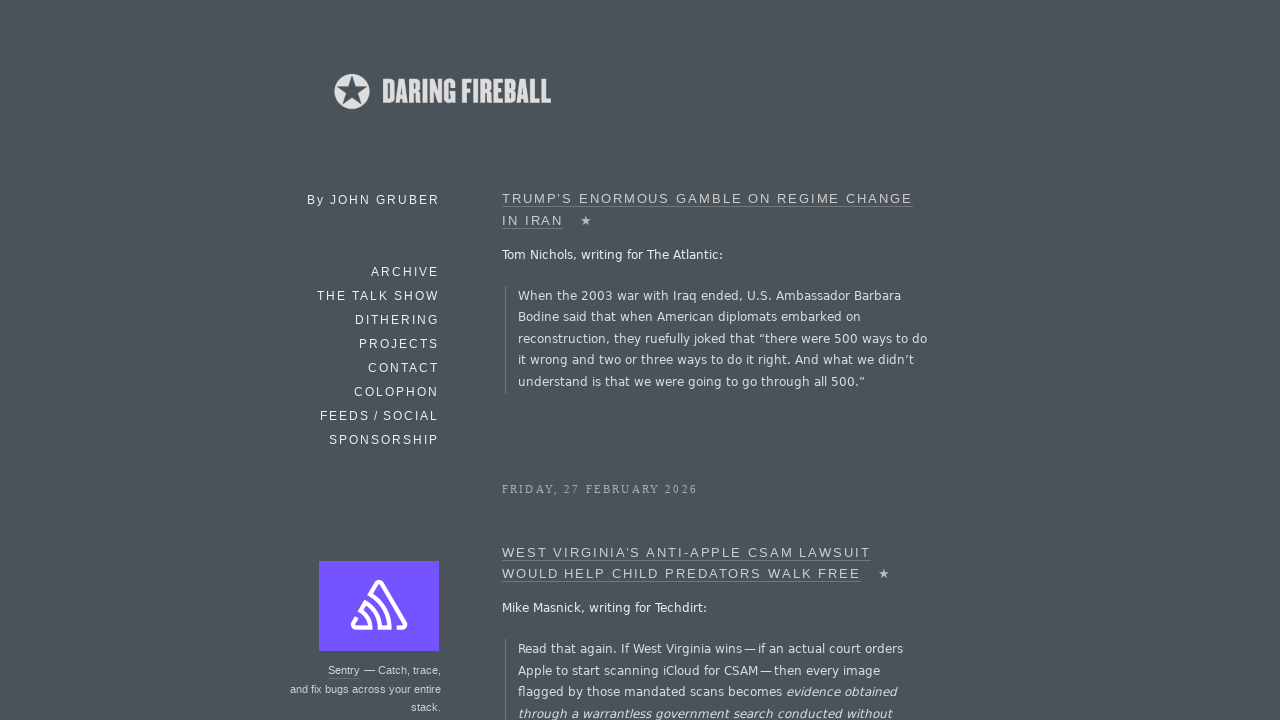

Retrieved current page URL
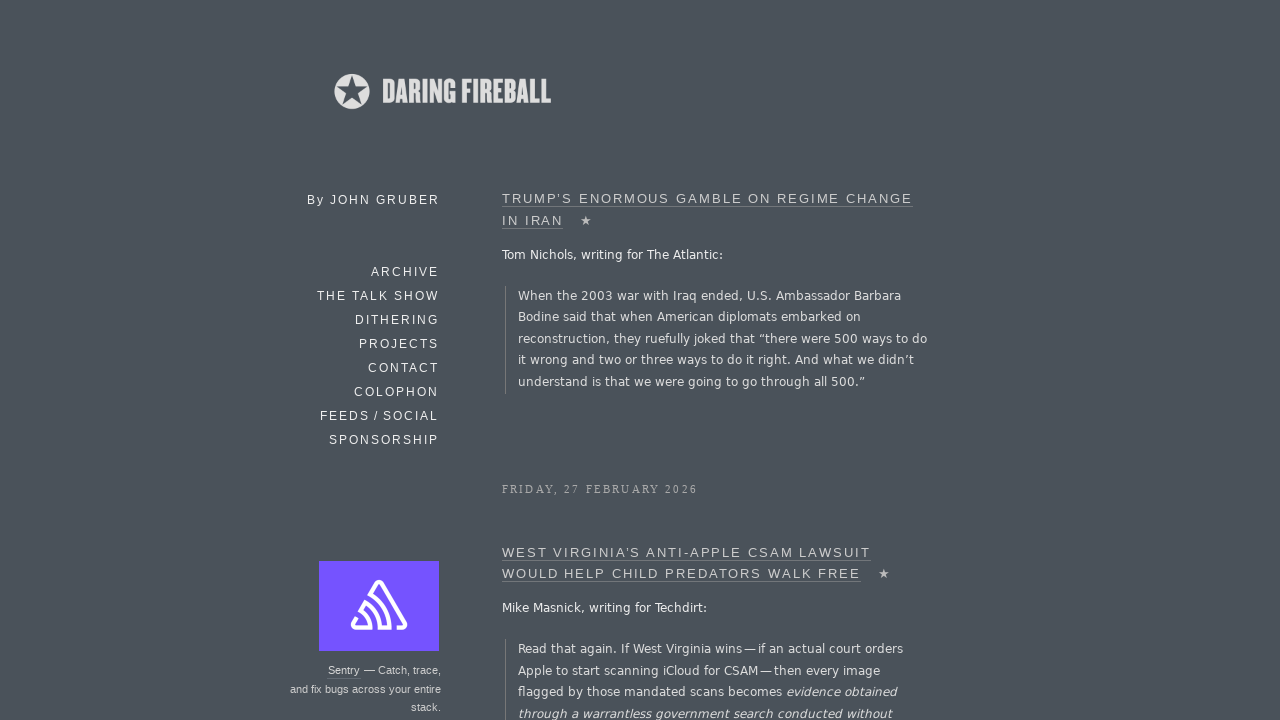

Calculated current URL length
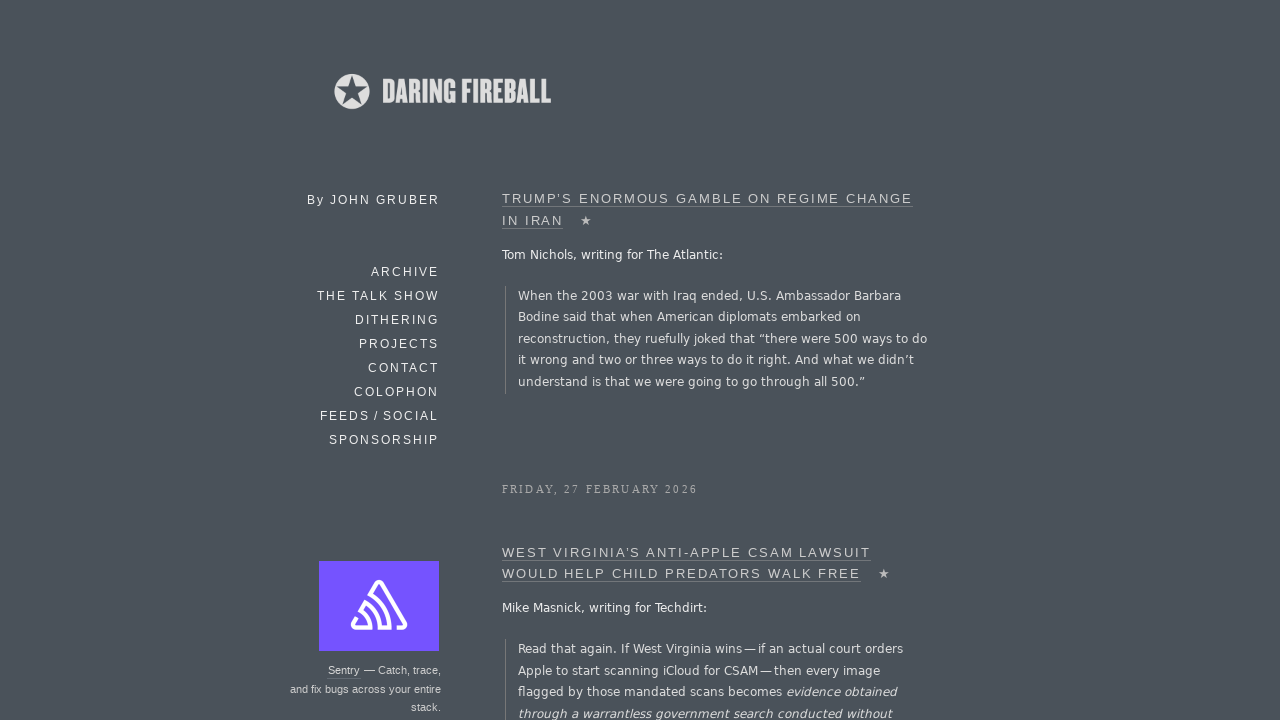

Refreshed the page
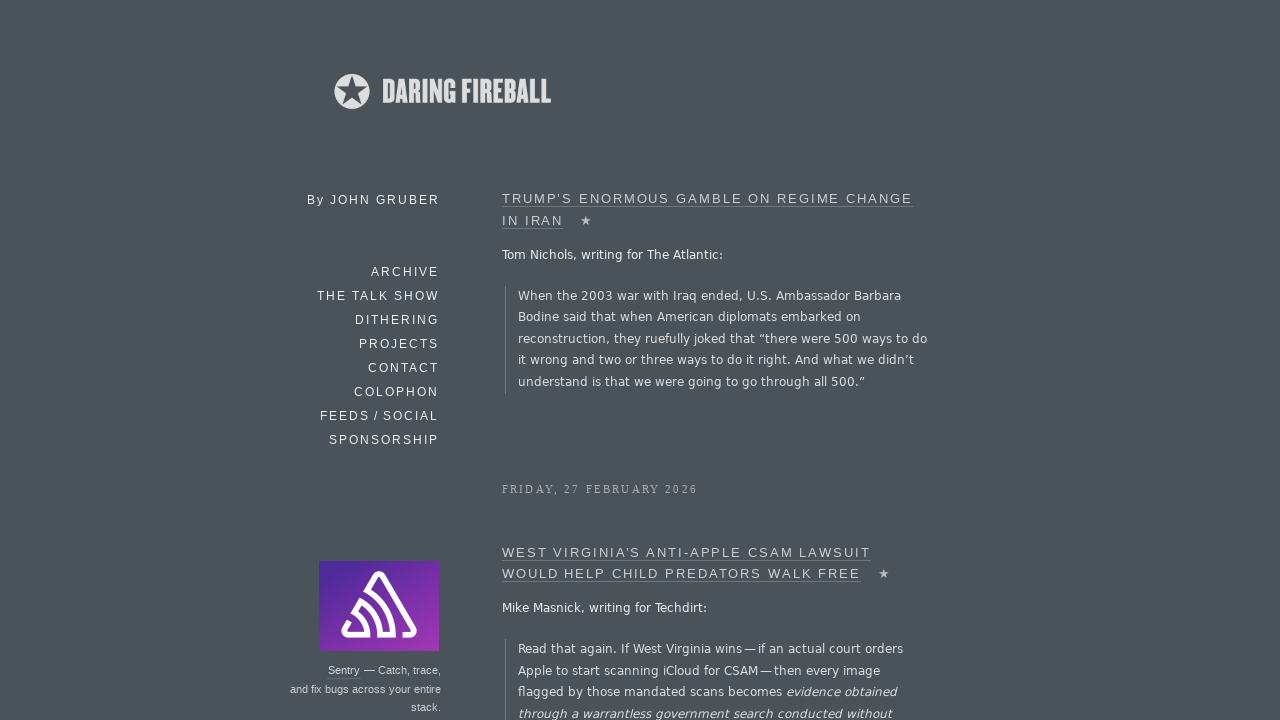

Retrieved page source content
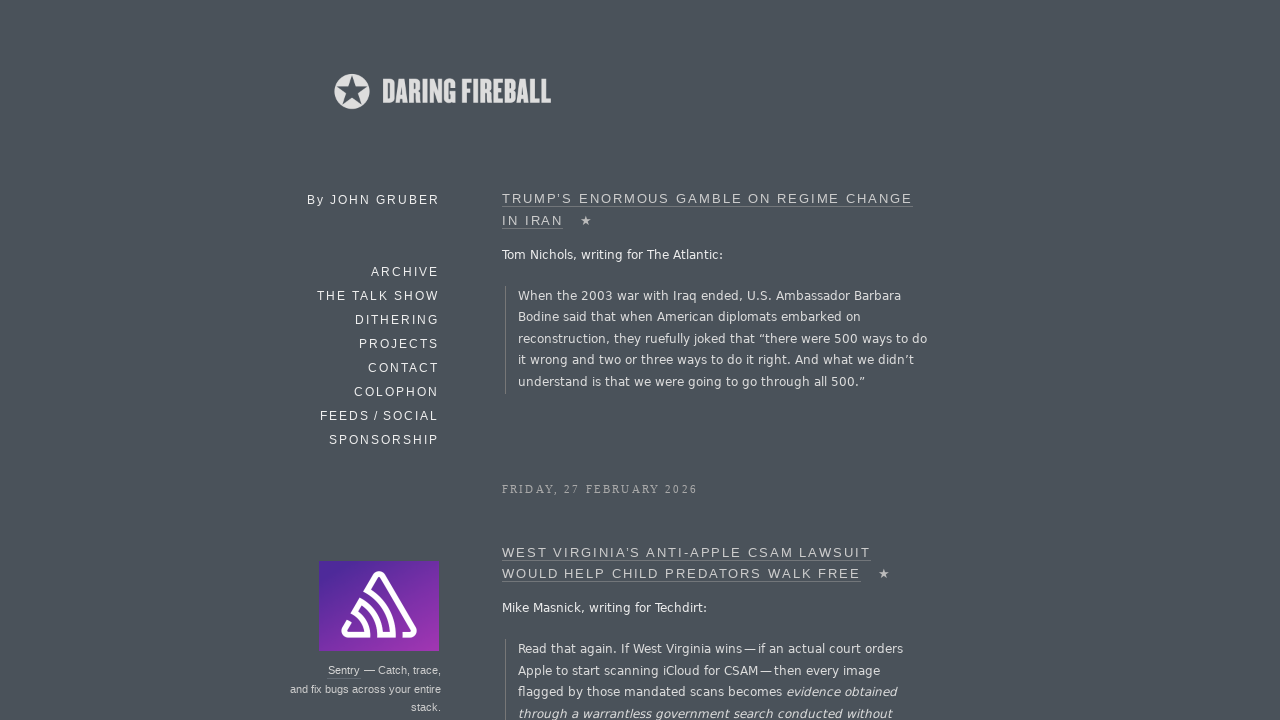

Calculated page source length
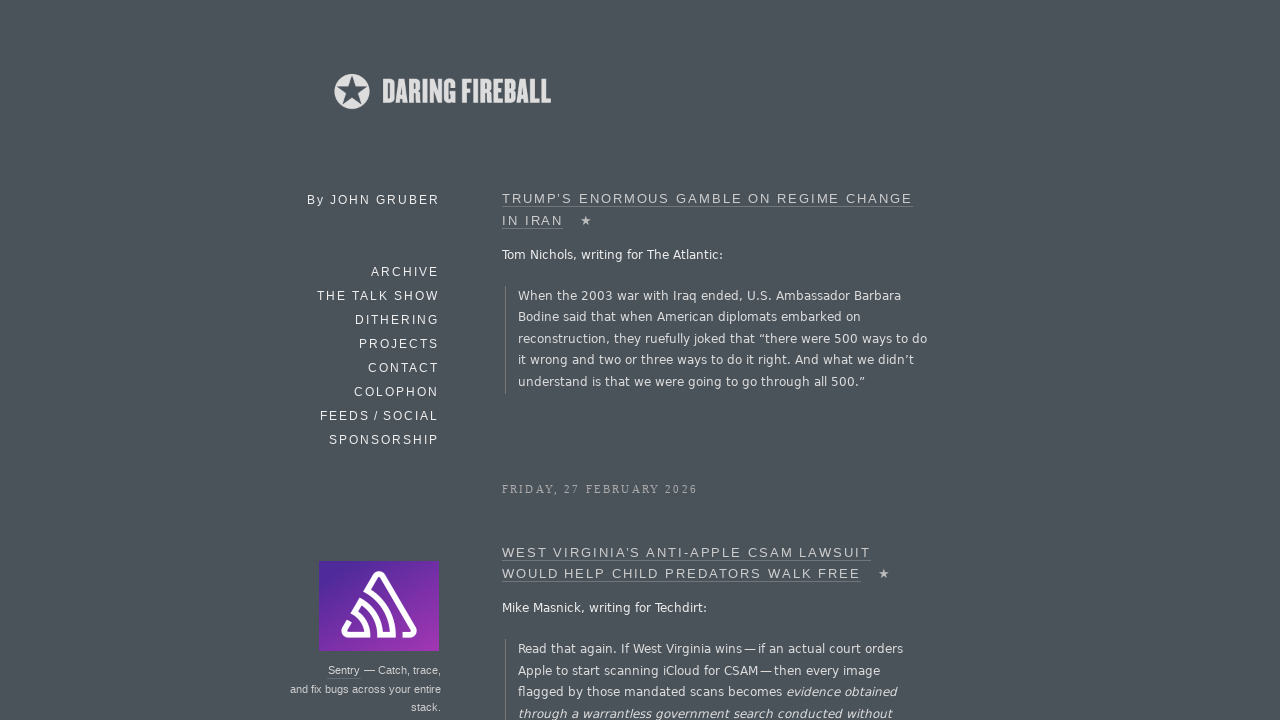

Waited for page to reach domcontentloaded state after refresh
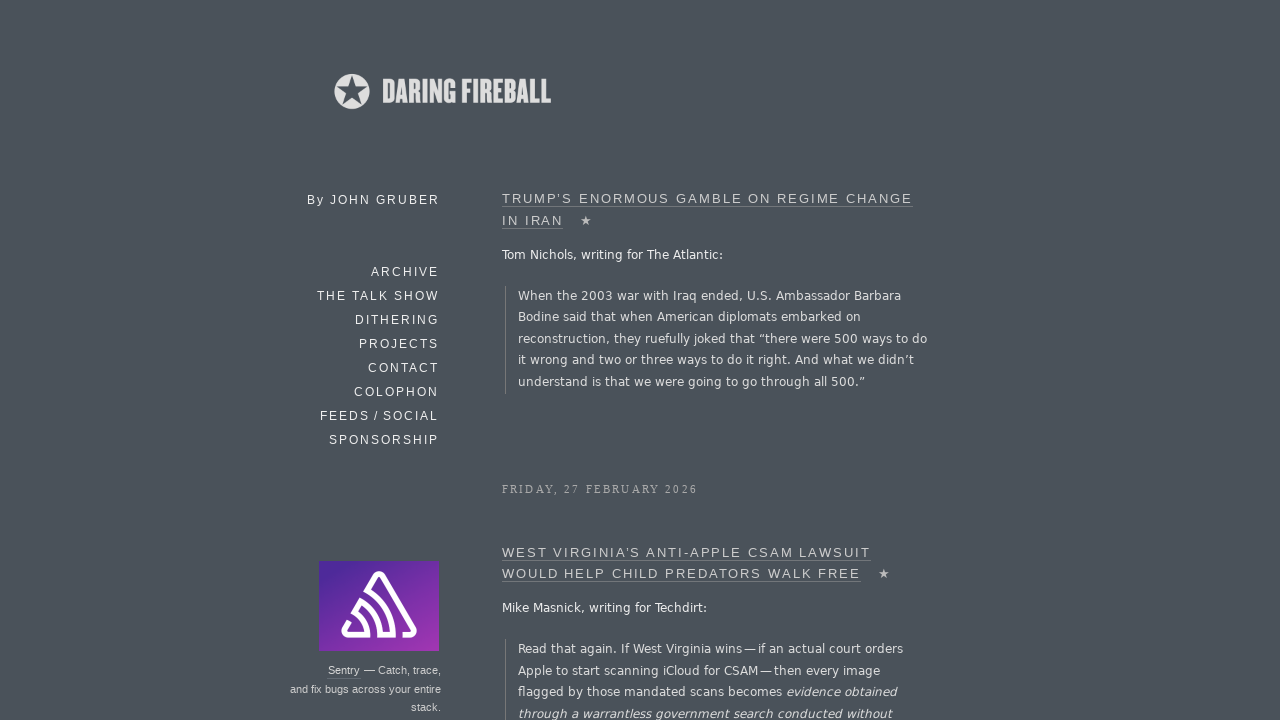

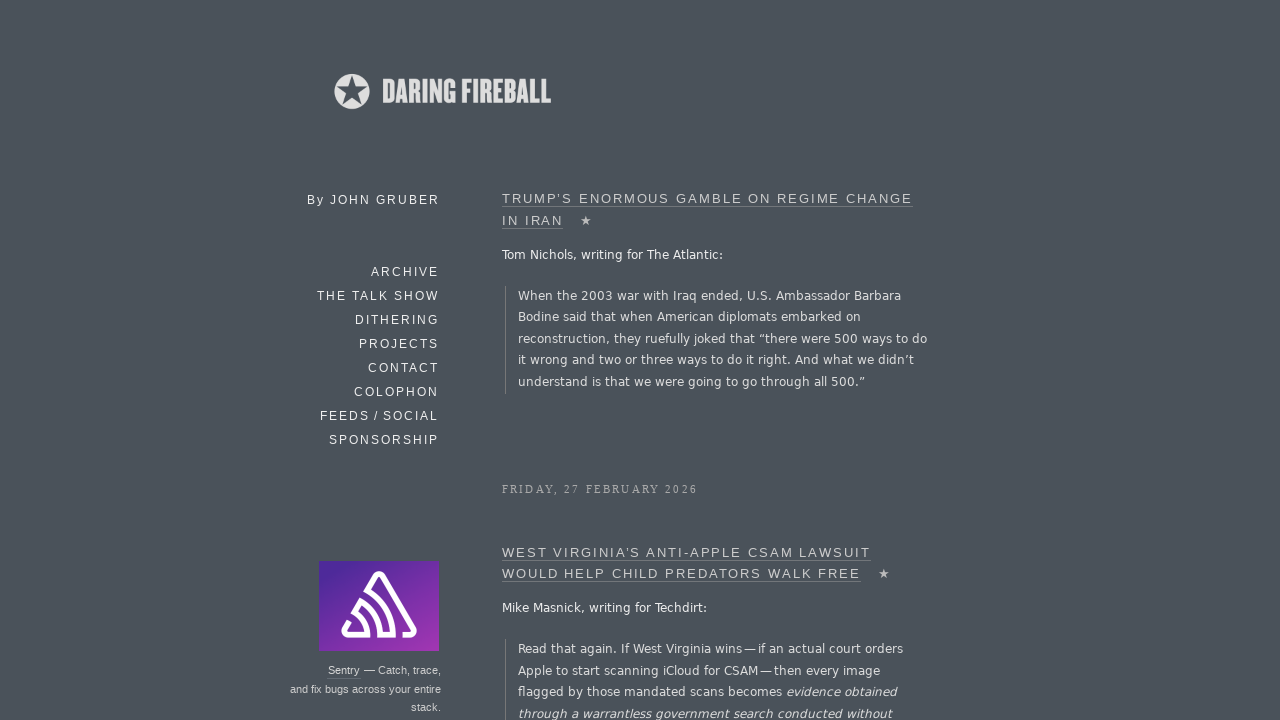